Tests file upload functionality on a Selenium practice form by scrolling to the photo upload element and interacting with it through various click methods

Starting URL: https://www.techlistic.com/p/selenium-practice-form.html

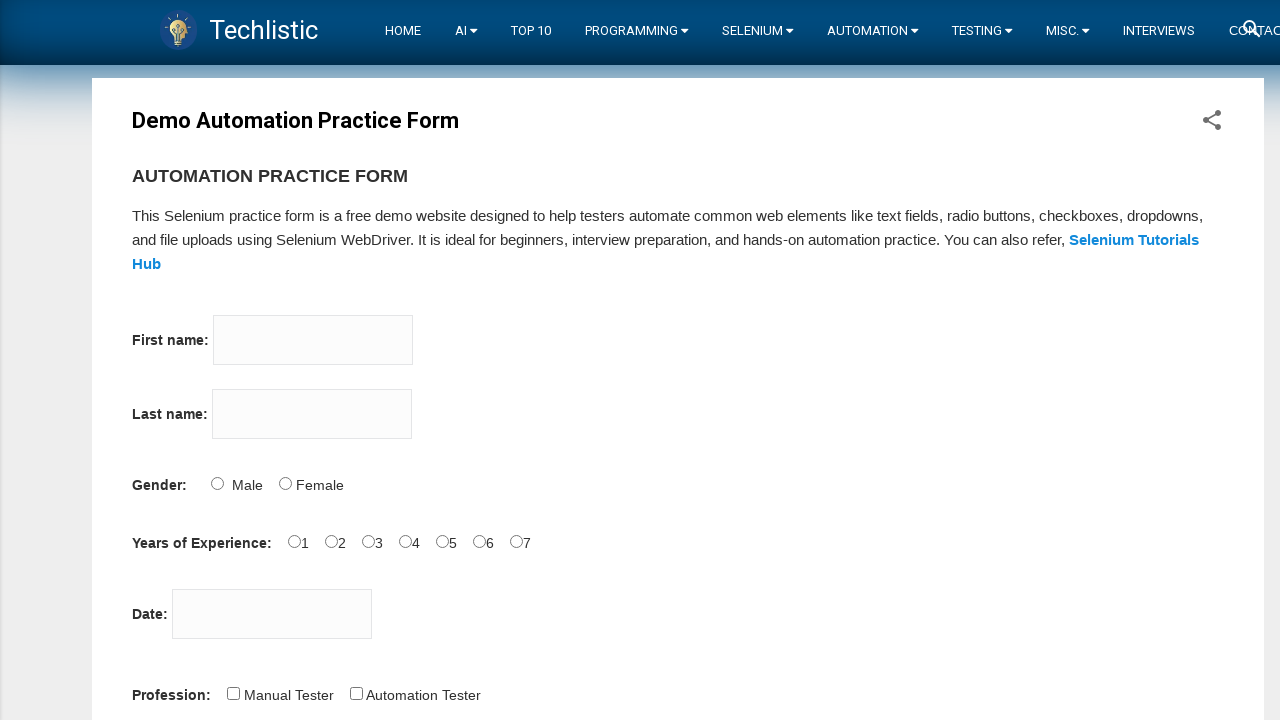

Scrolled photo upload element into view
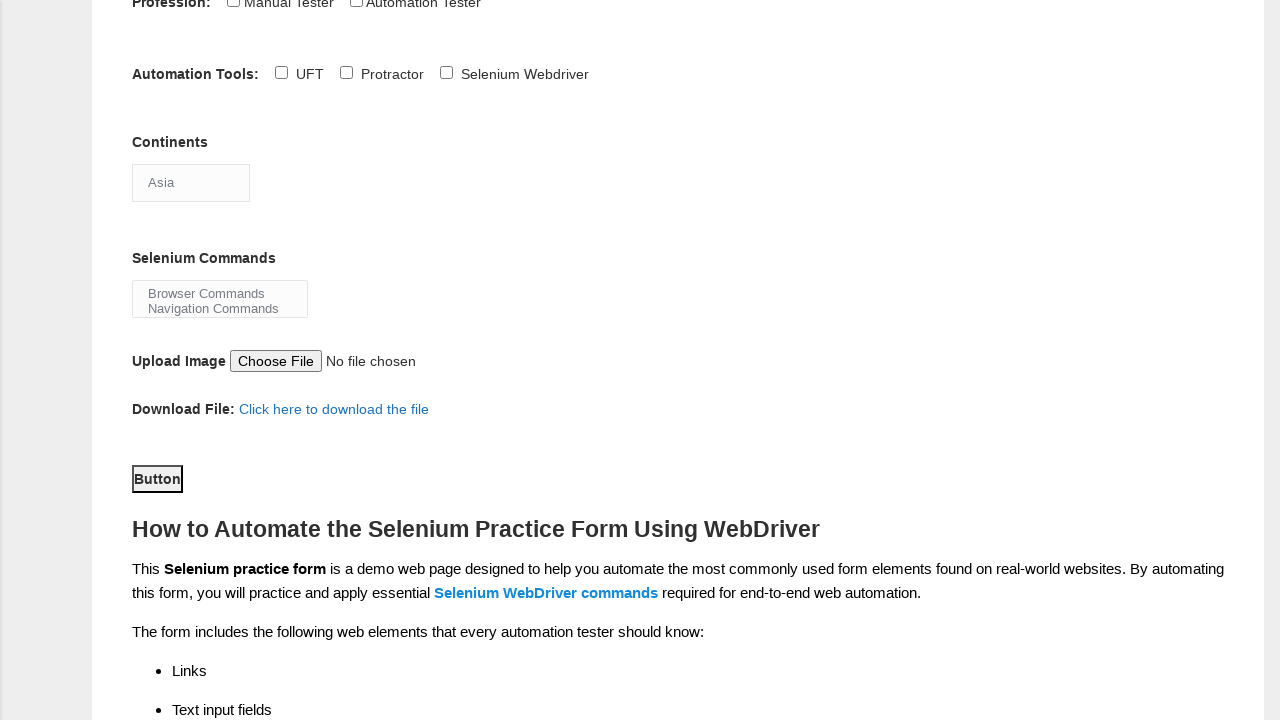

Photo upload element became visible
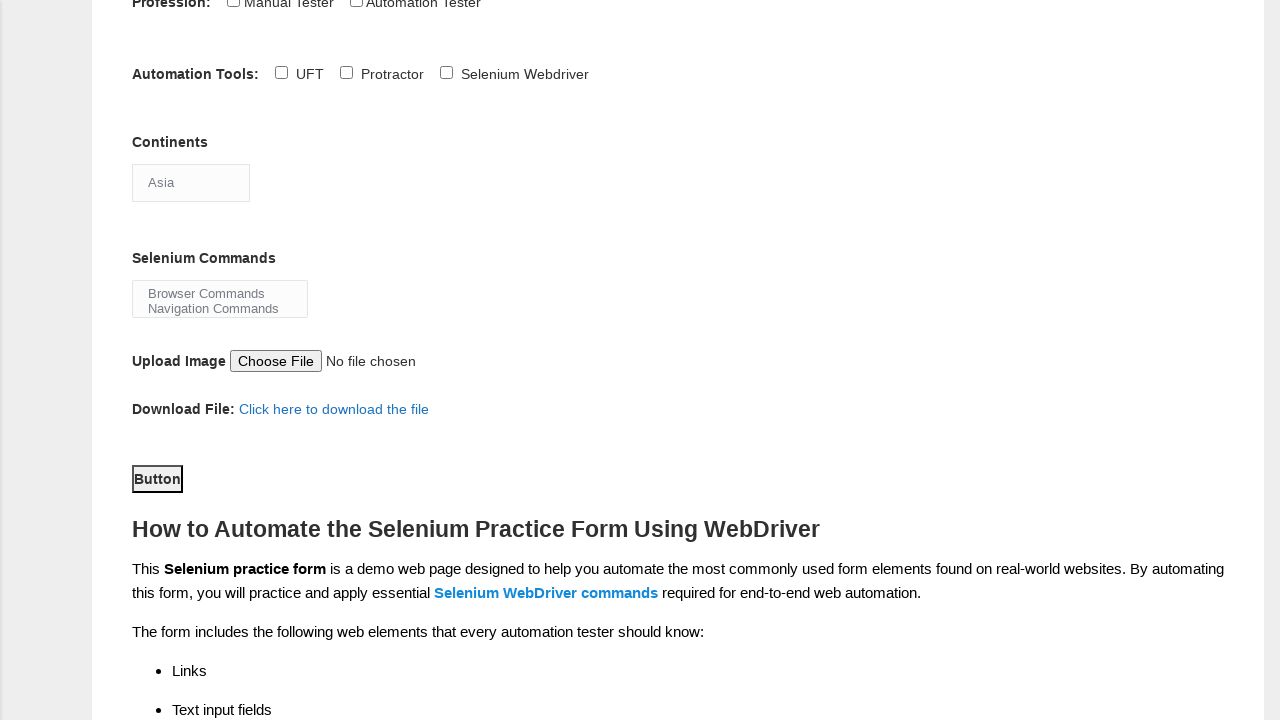

Clicked on photo upload element at (366, 360) on #photo
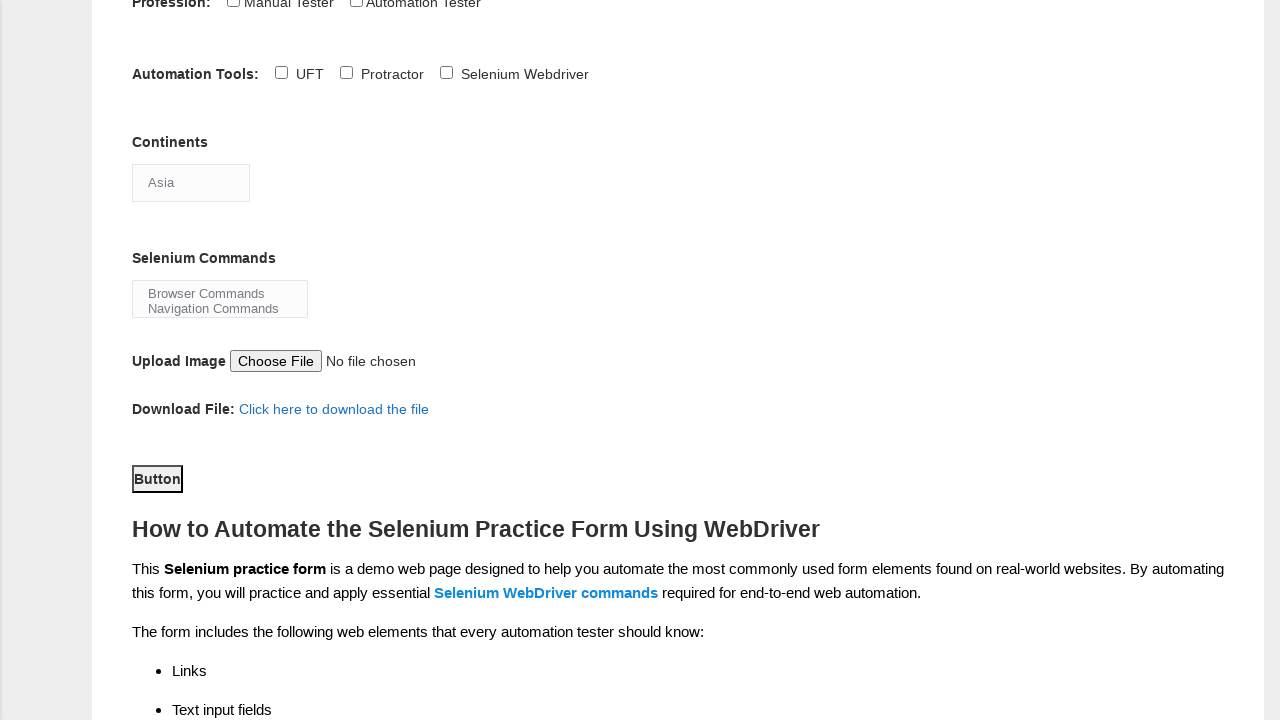

Double-clicked on photo upload element at (366, 360) on #photo
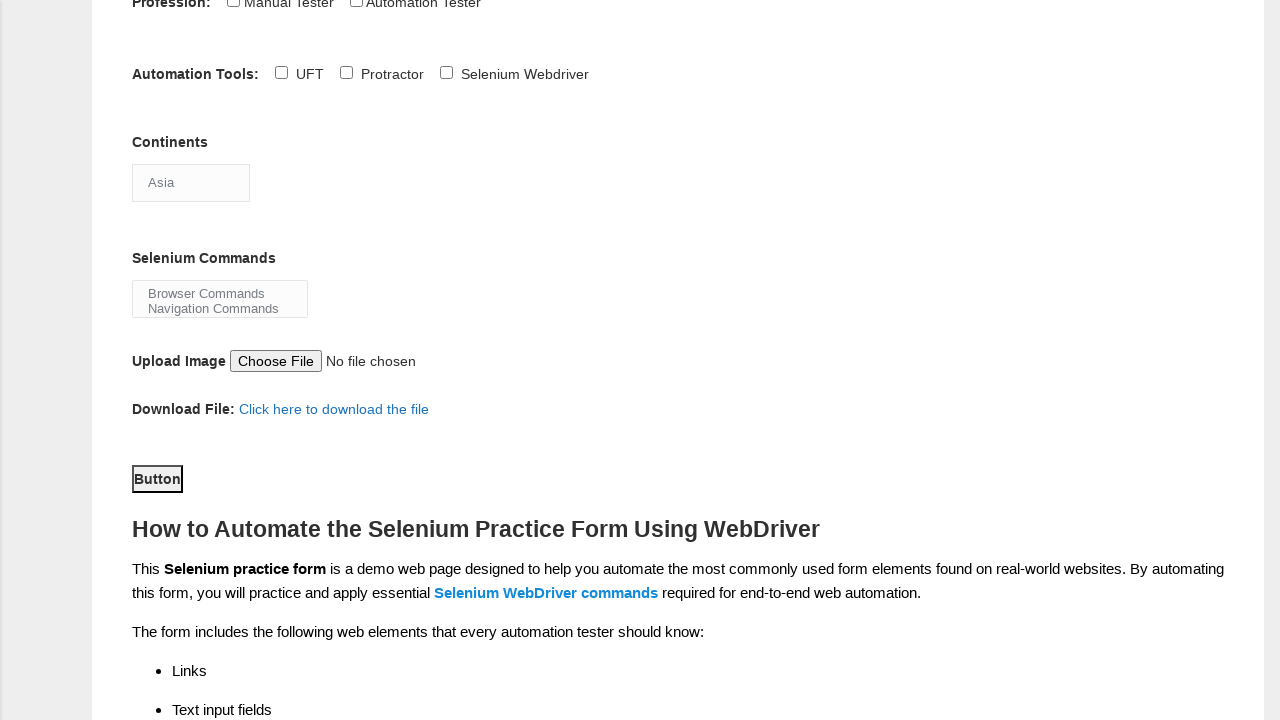

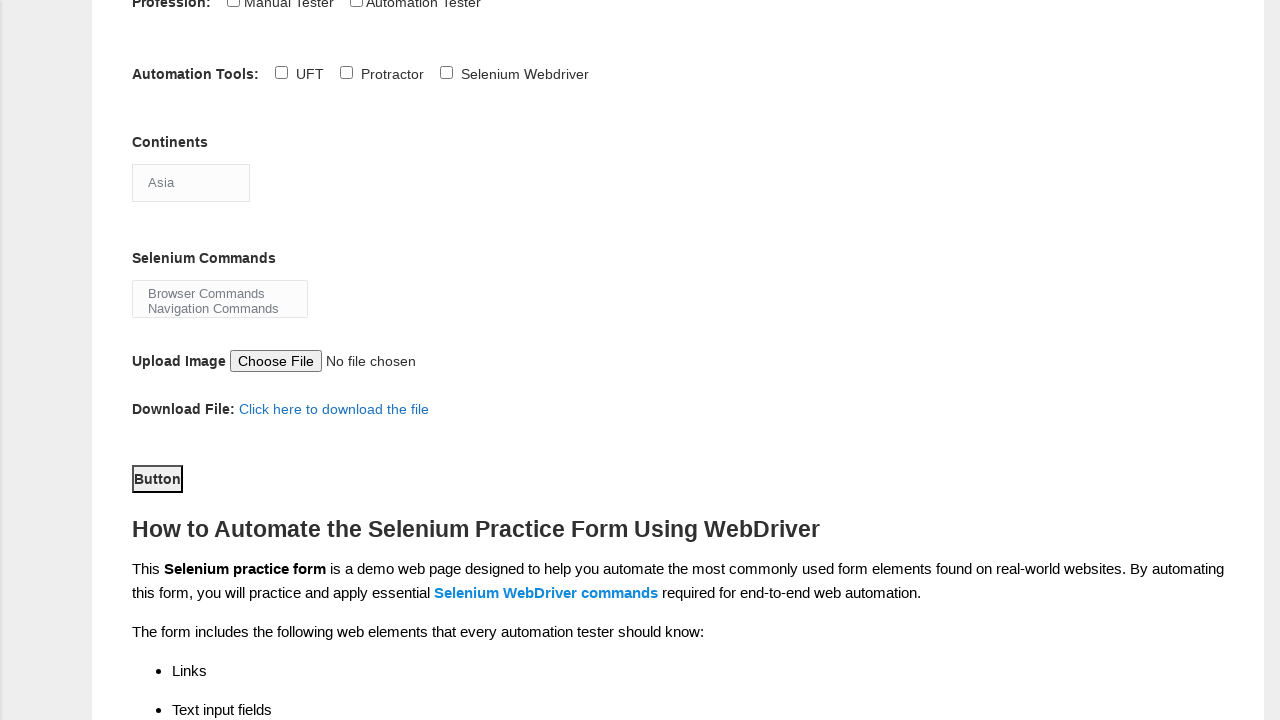